Tests radio button functionality on a basic controls demo page by verifying the male radio button's state and then clicking the female radio button.

Starting URL: https://www.hyrtutorials.com/p/basic-controls.html

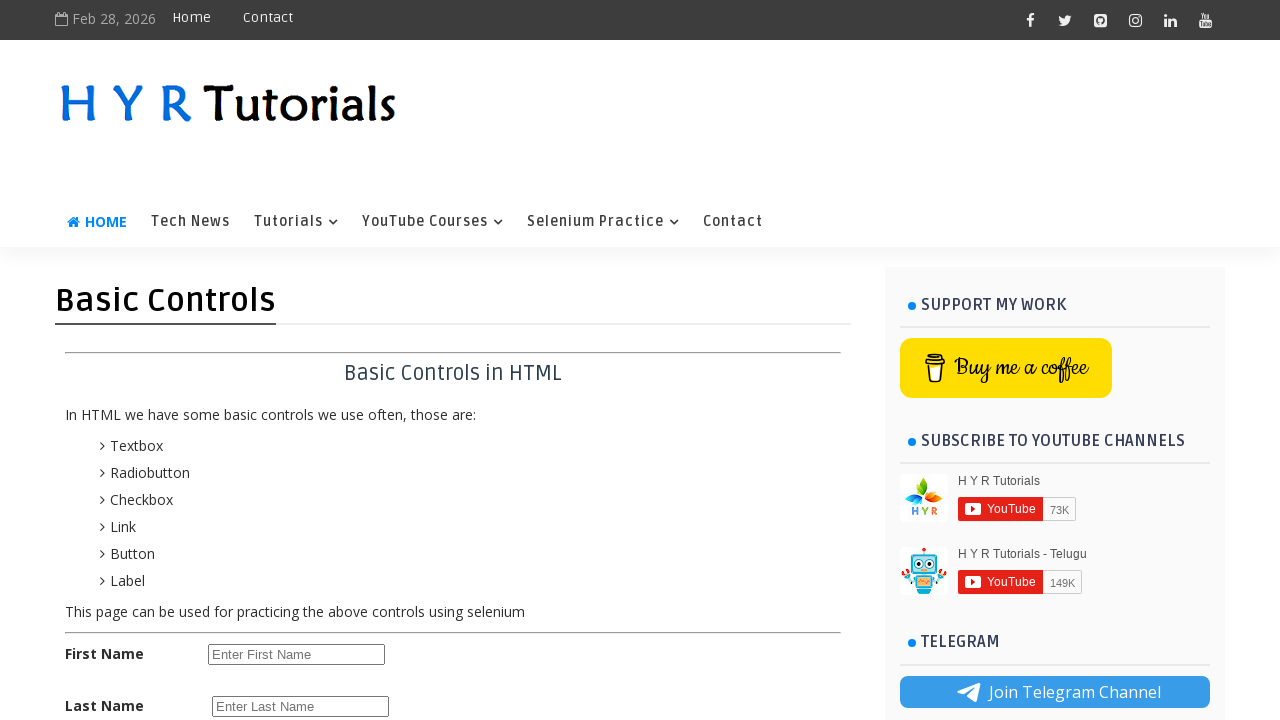

Waited for male radio button to be available
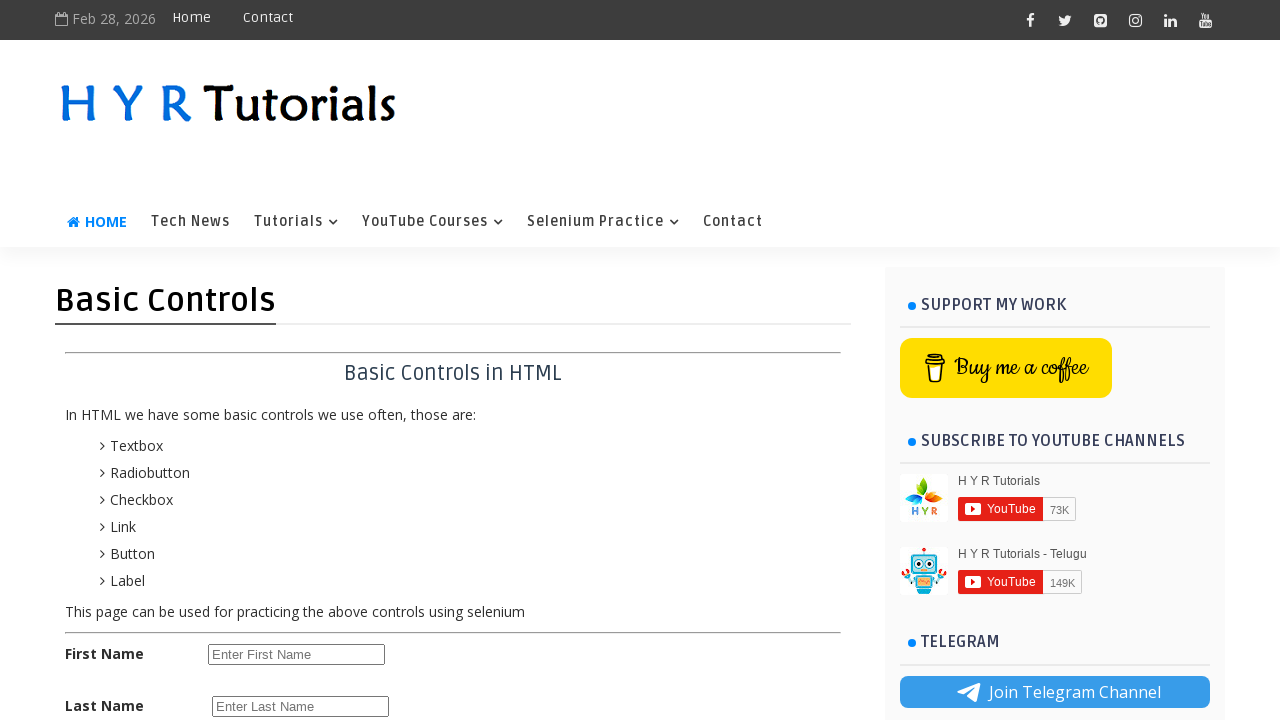

Clicked on female radio button at (286, 426) on #femalerb
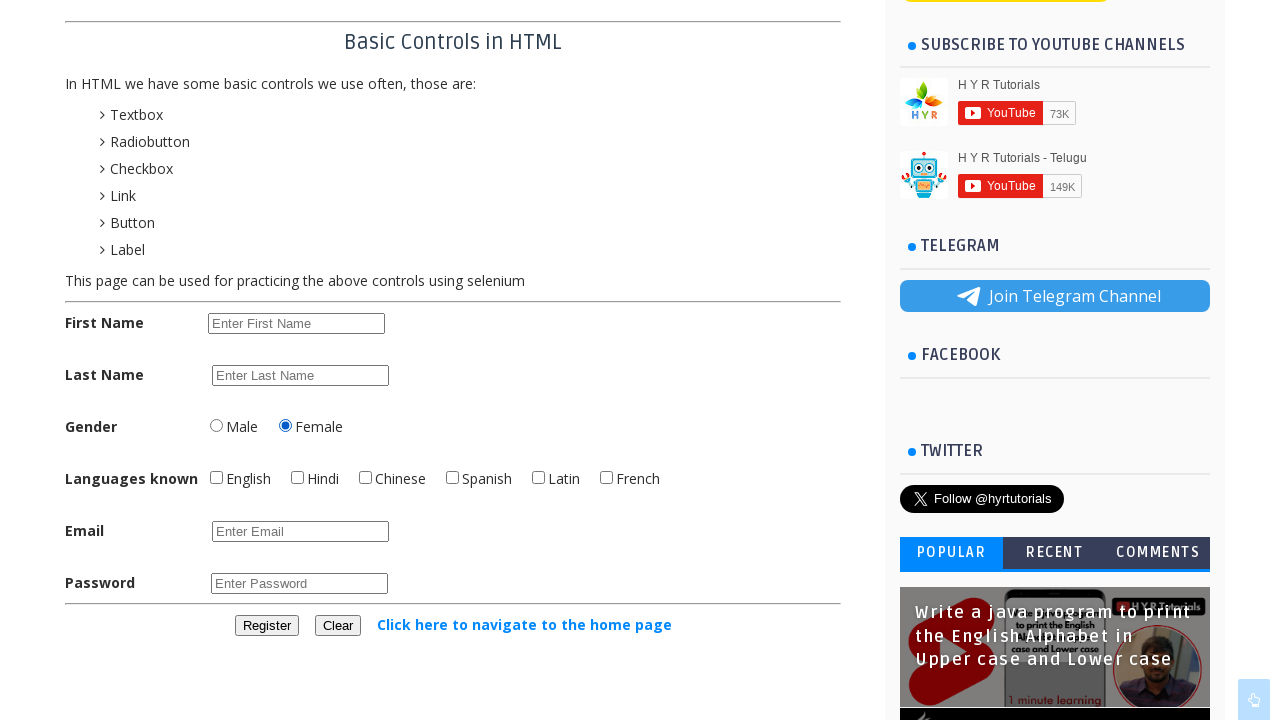

Waited 500ms for female radio button selection to be registered
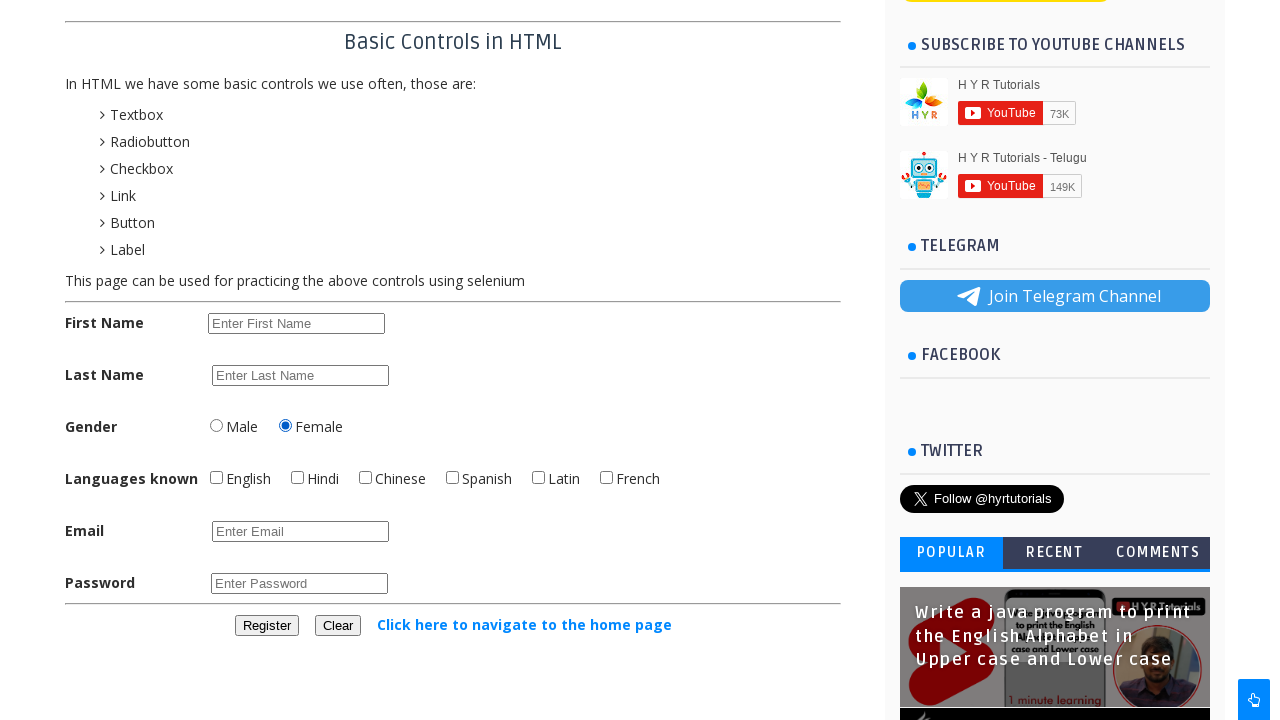

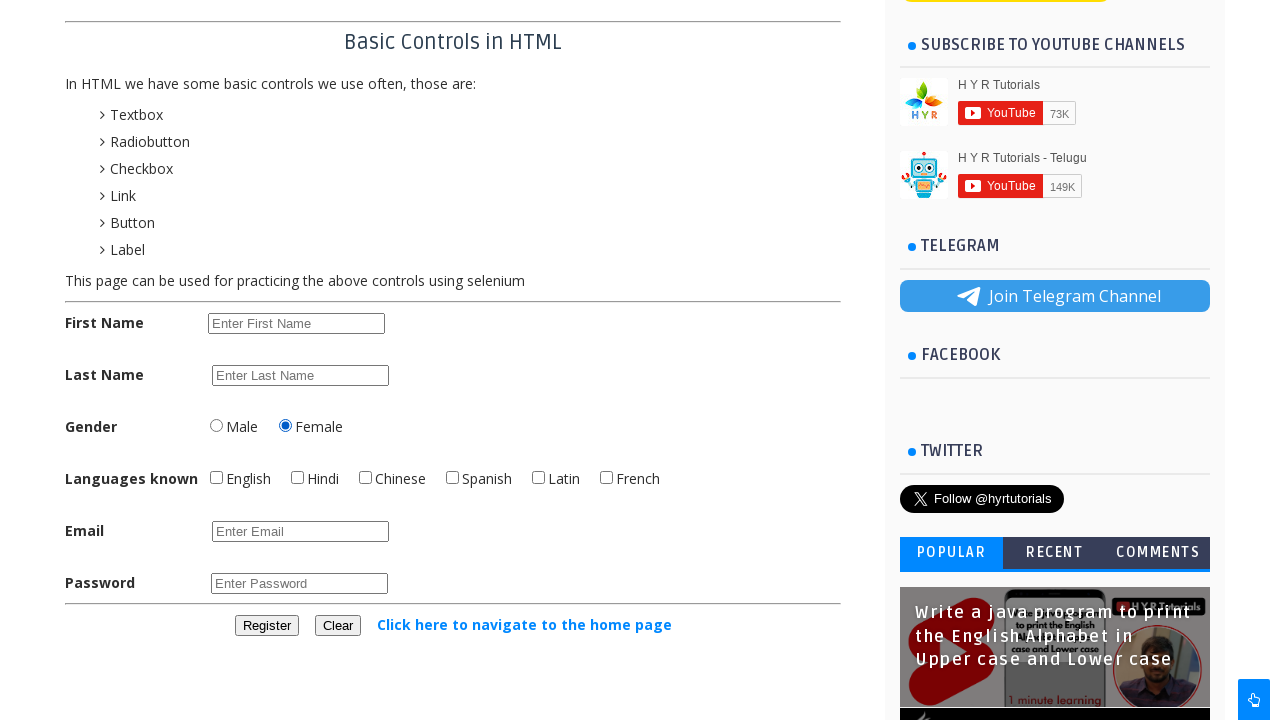